Tests confirmation alert handling by clicking a button that triggers an alert and accepting it

Starting URL: http://only-testing-blog.blogspot.in/2014/01/textbox.html

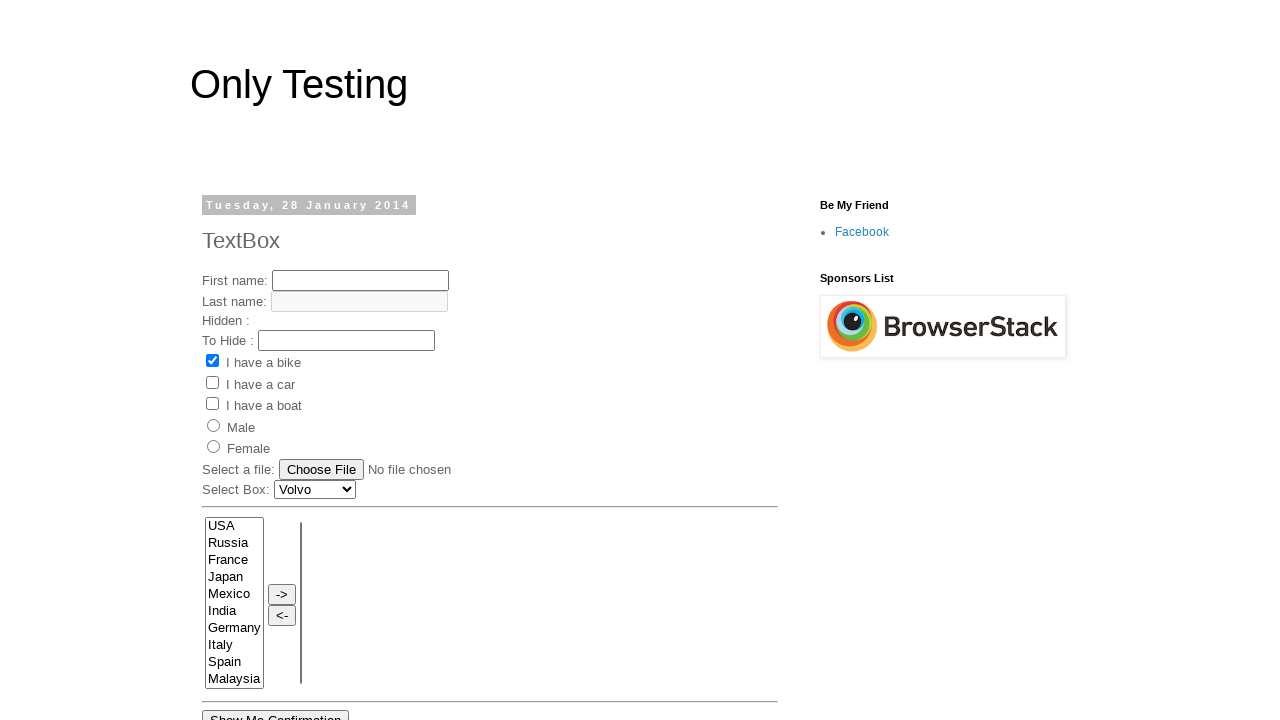

Clicked button that triggers confirmation alert at (276, 710) on xpath=//button[@onclick='myFunction()']
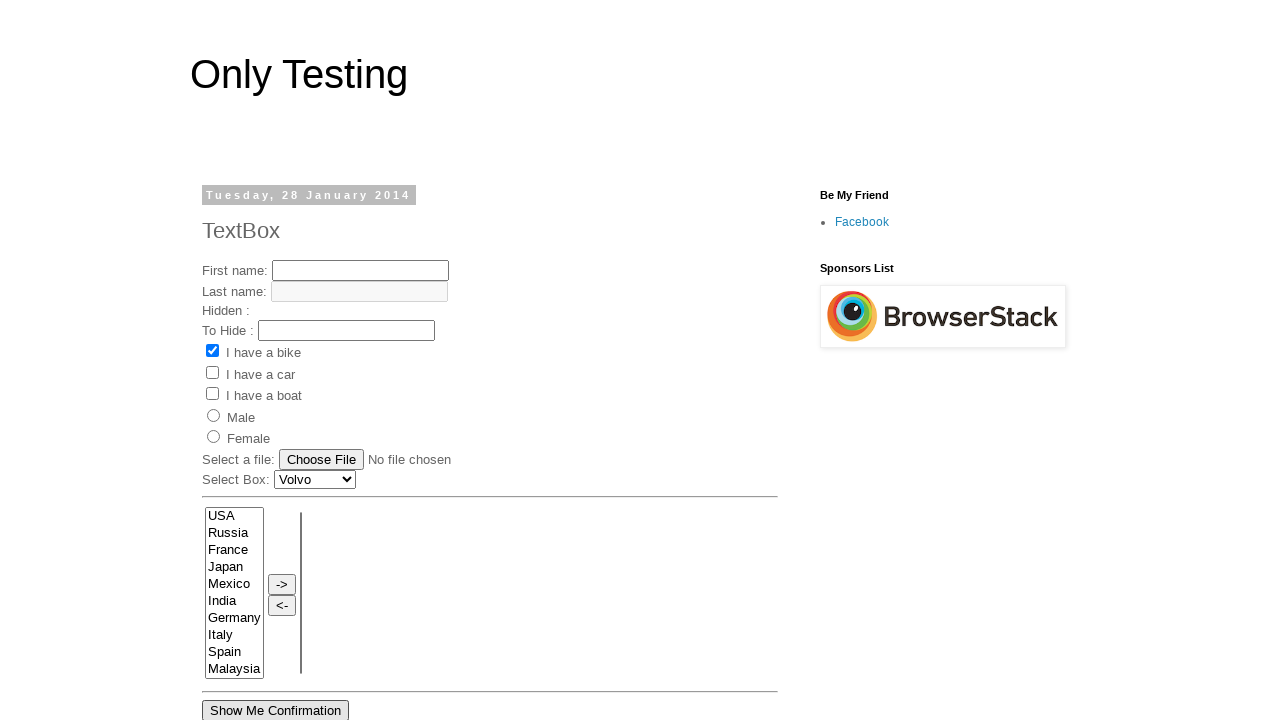

Set up dialog handler to accept confirmation alert
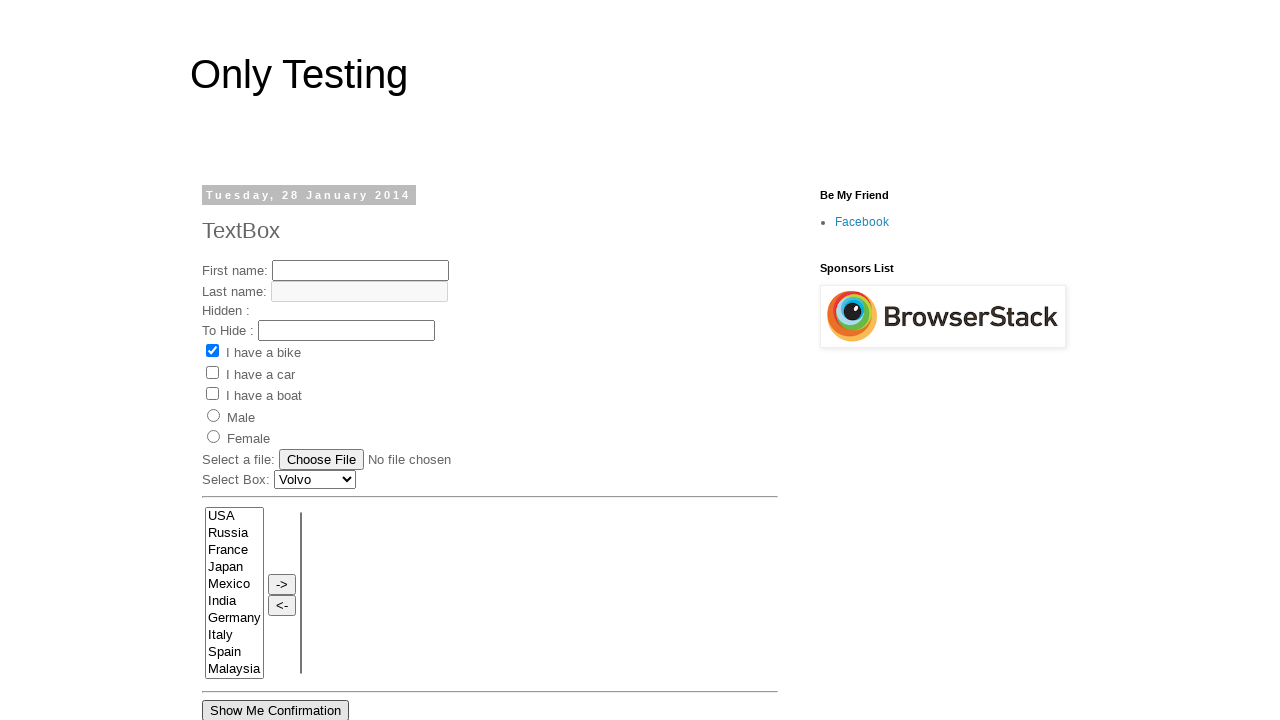

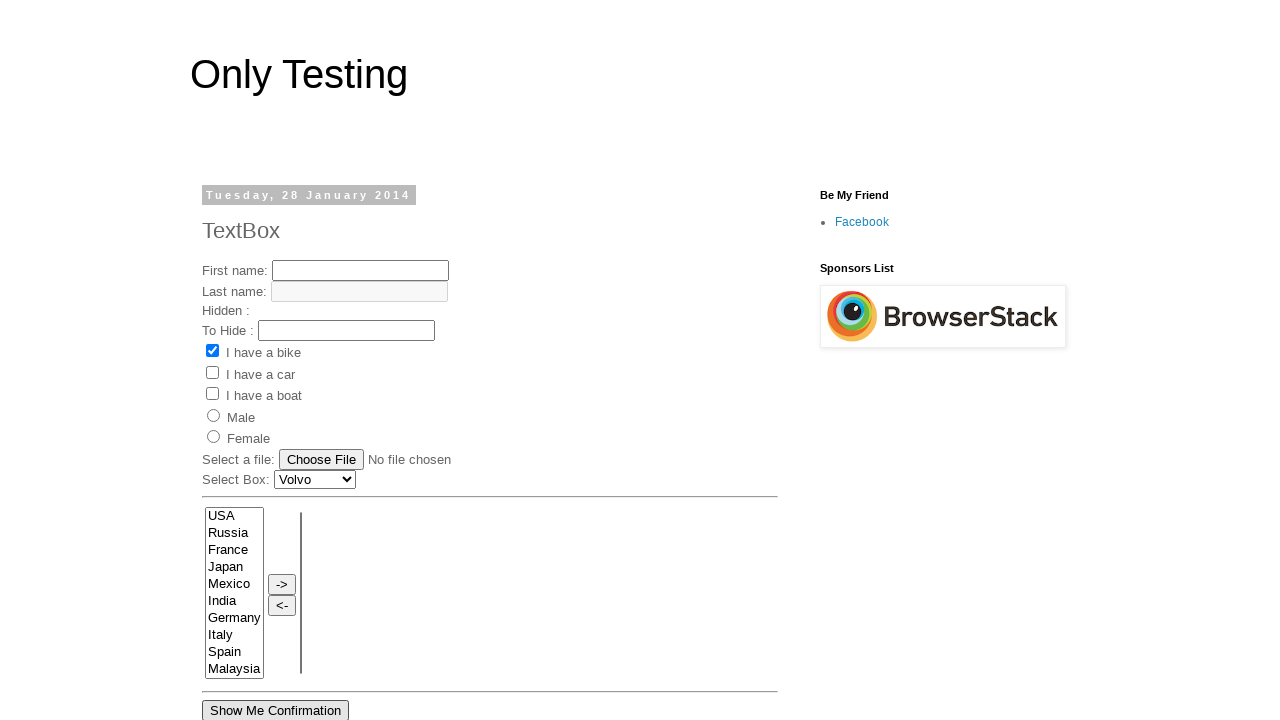